Tests that the currently applied filter is highlighted with selected class when switching between filters

Starting URL: https://demo.playwright.dev/todomvc

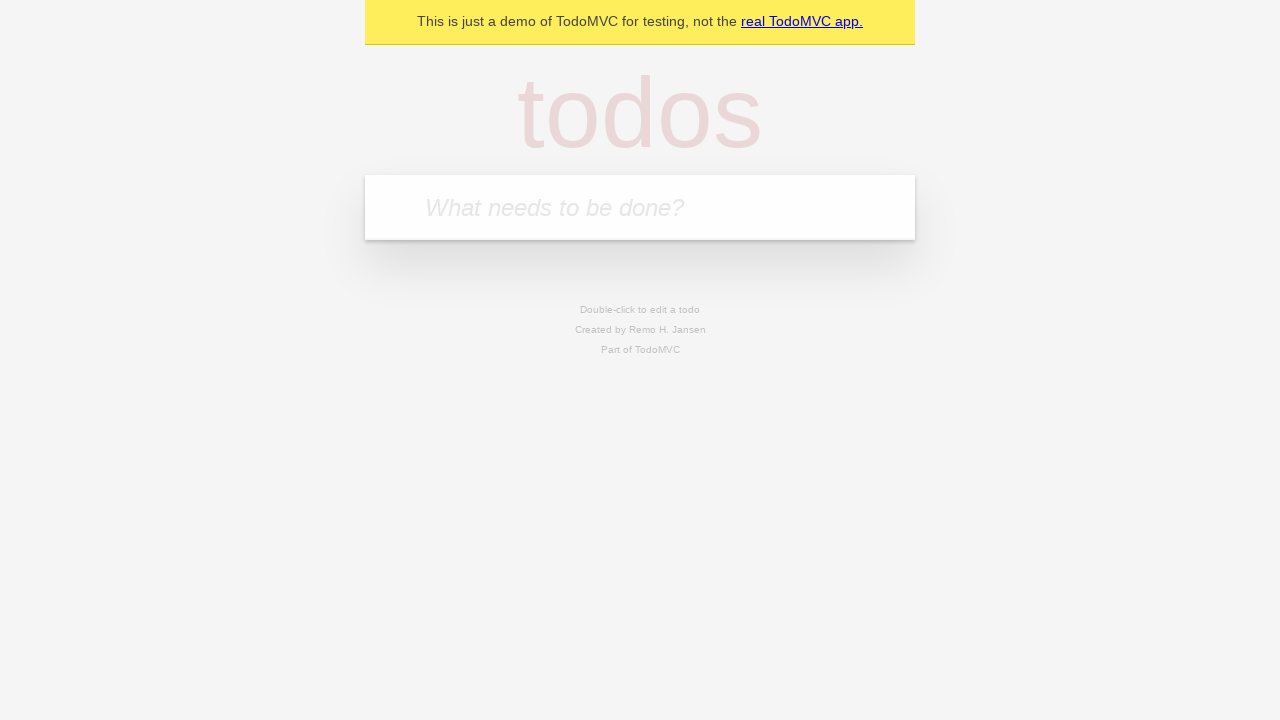

Filled todo input with 'buy some cheese' on internal:attr=[placeholder="What needs to be done?"i]
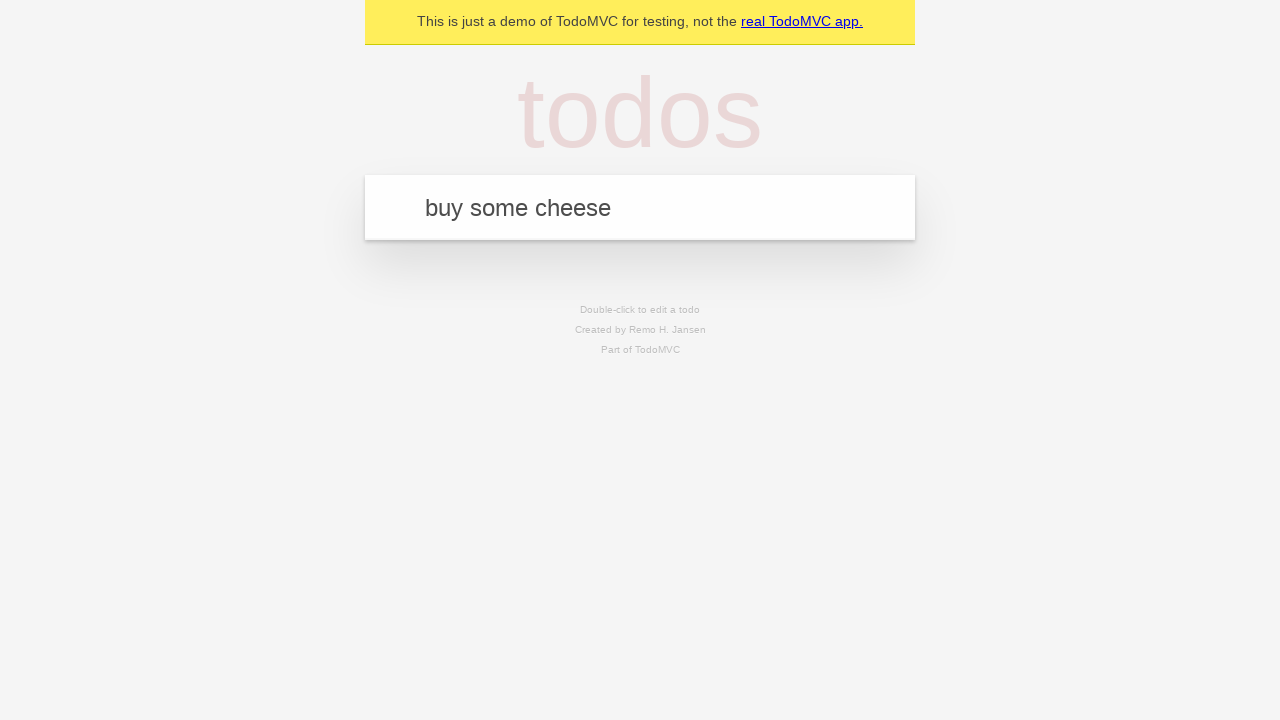

Pressed Enter to add first todo on internal:attr=[placeholder="What needs to be done?"i]
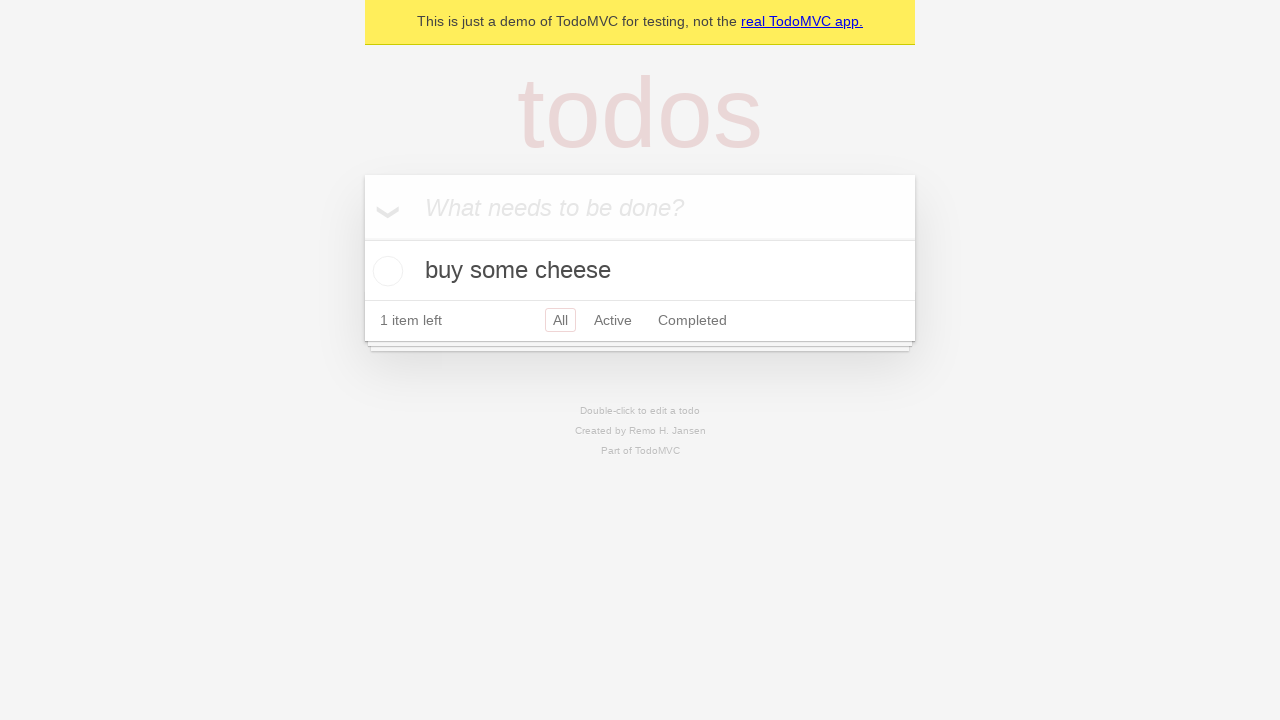

Filled todo input with 'feed the cat' on internal:attr=[placeholder="What needs to be done?"i]
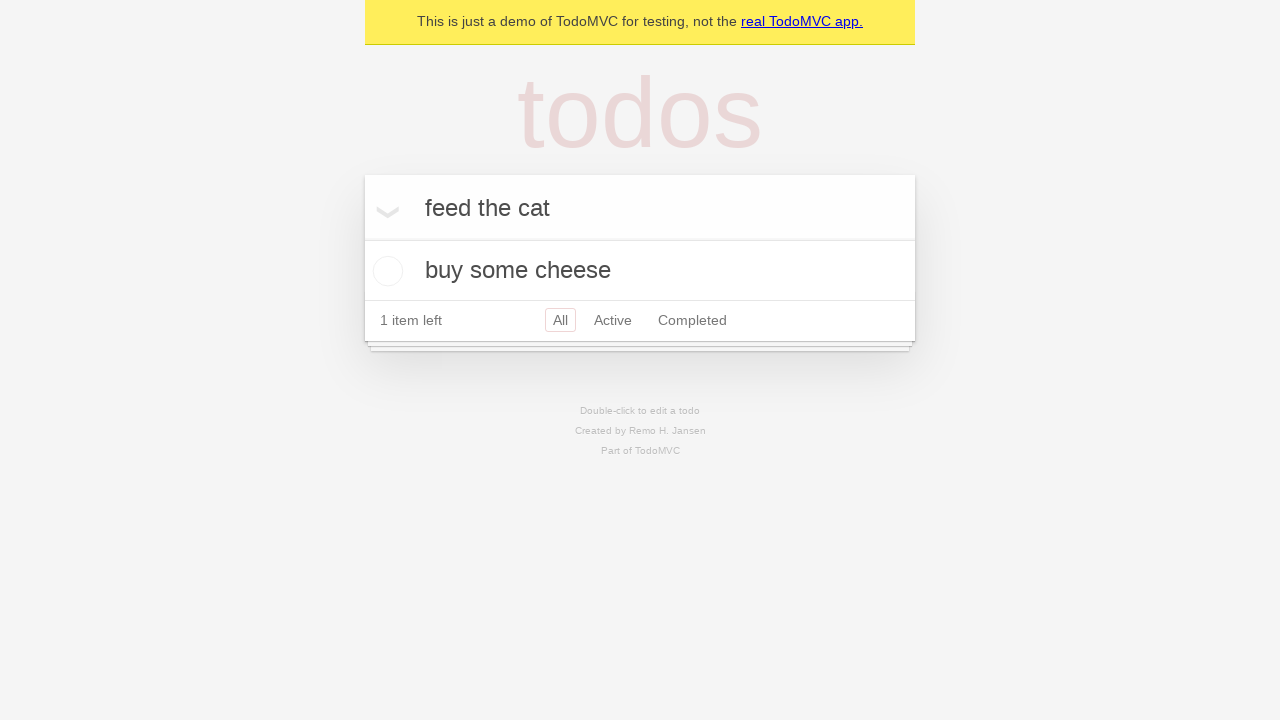

Pressed Enter to add second todo on internal:attr=[placeholder="What needs to be done?"i]
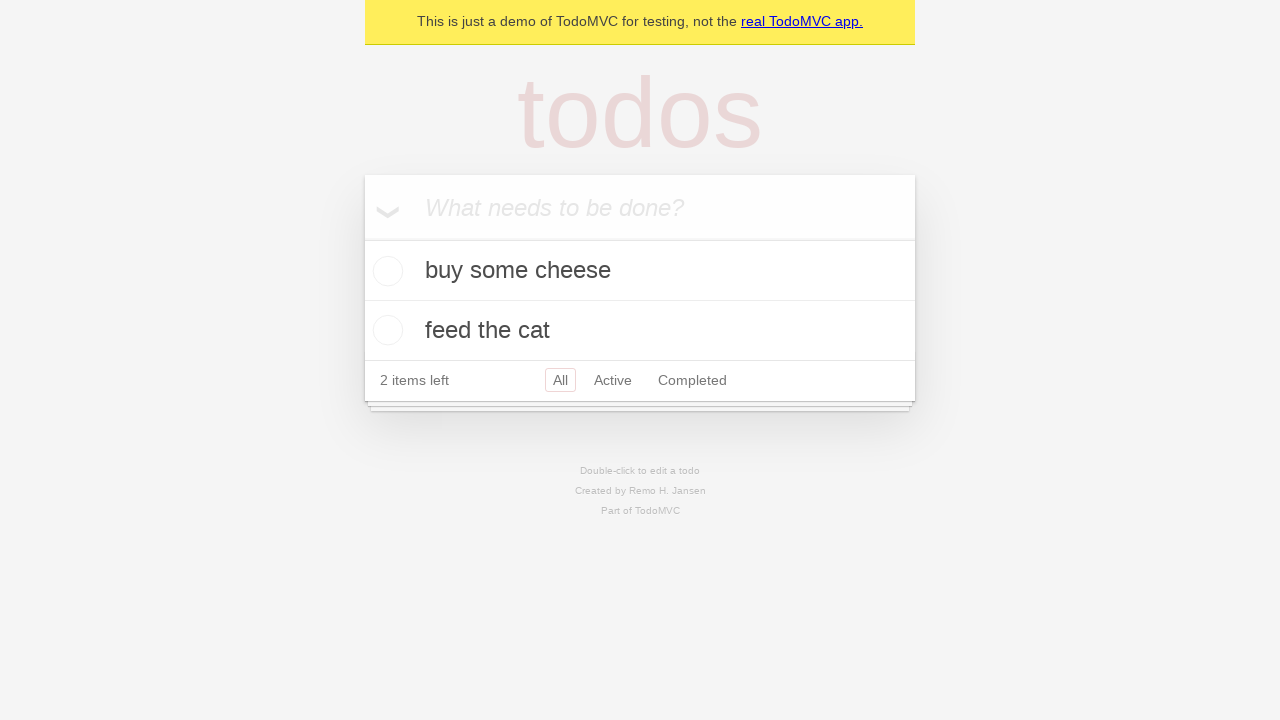

Filled todo input with 'book a doctors appointment' on internal:attr=[placeholder="What needs to be done?"i]
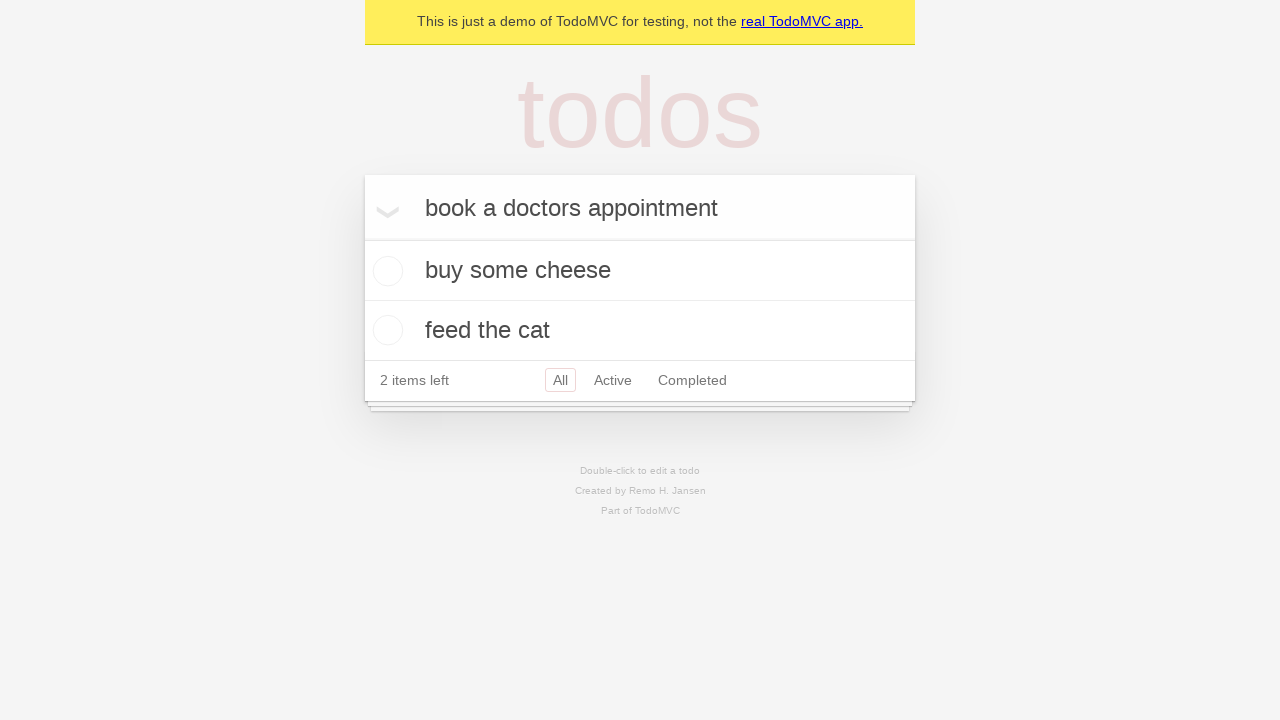

Pressed Enter to add third todo on internal:attr=[placeholder="What needs to be done?"i]
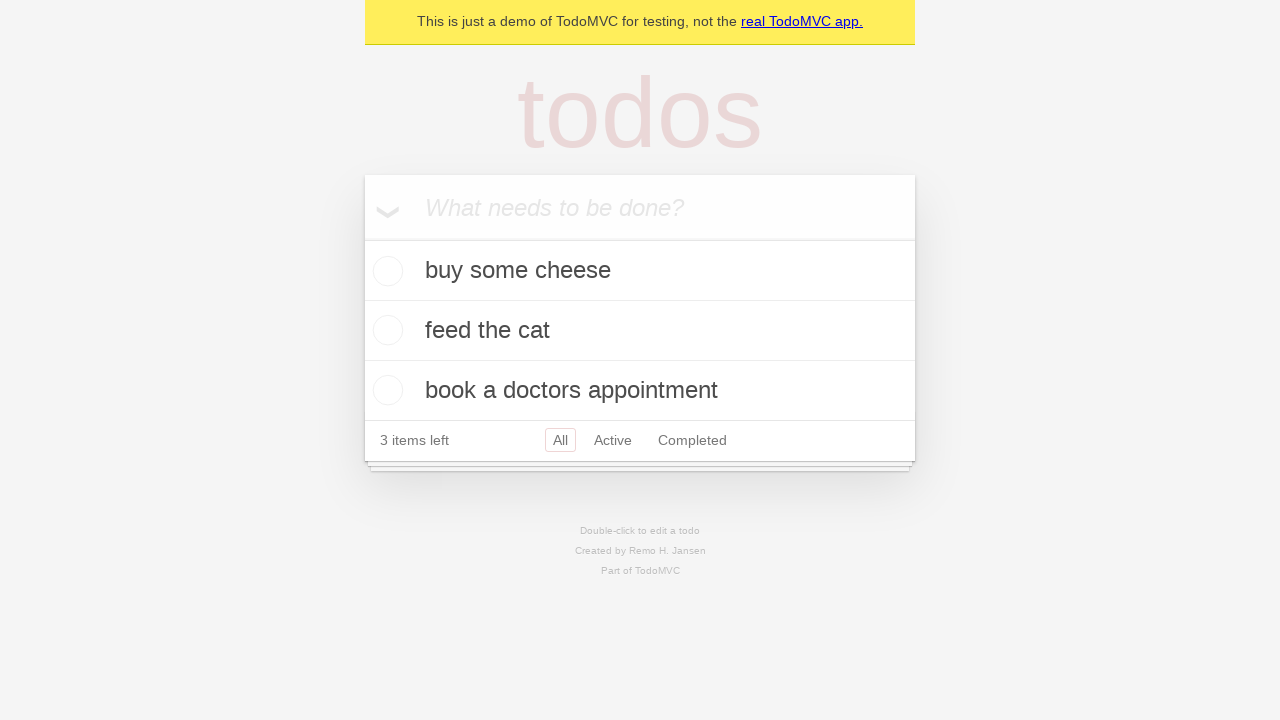

Clicked Active filter at (613, 440) on internal:role=link[name="Active"i]
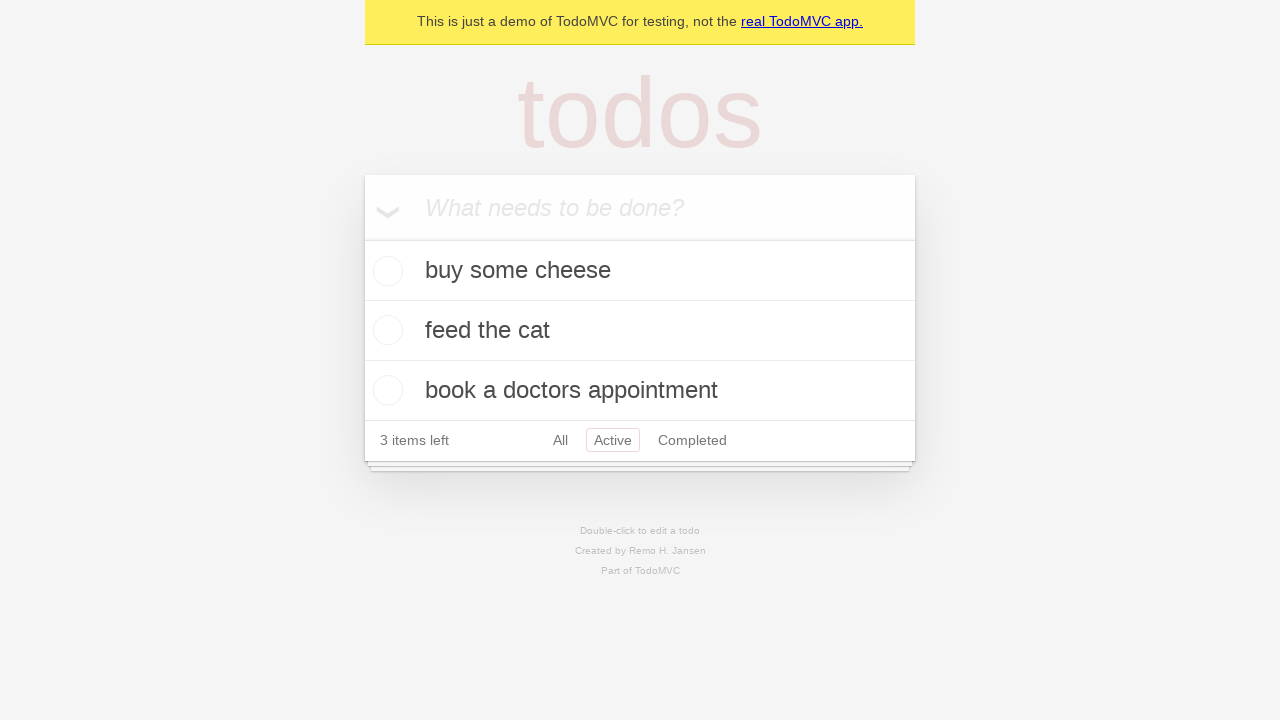

Clicked Completed filter at (692, 440) on internal:role=link[name="Completed"i]
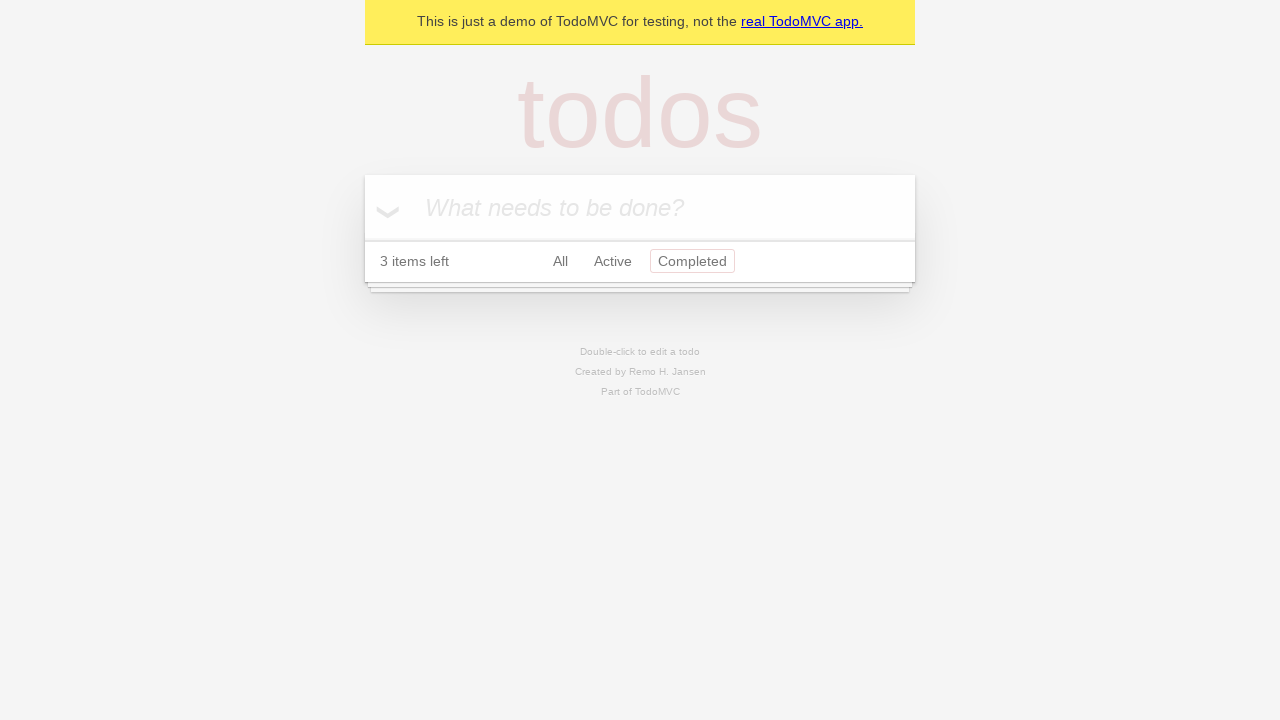

Verified Completed filter is highlighted with selected class
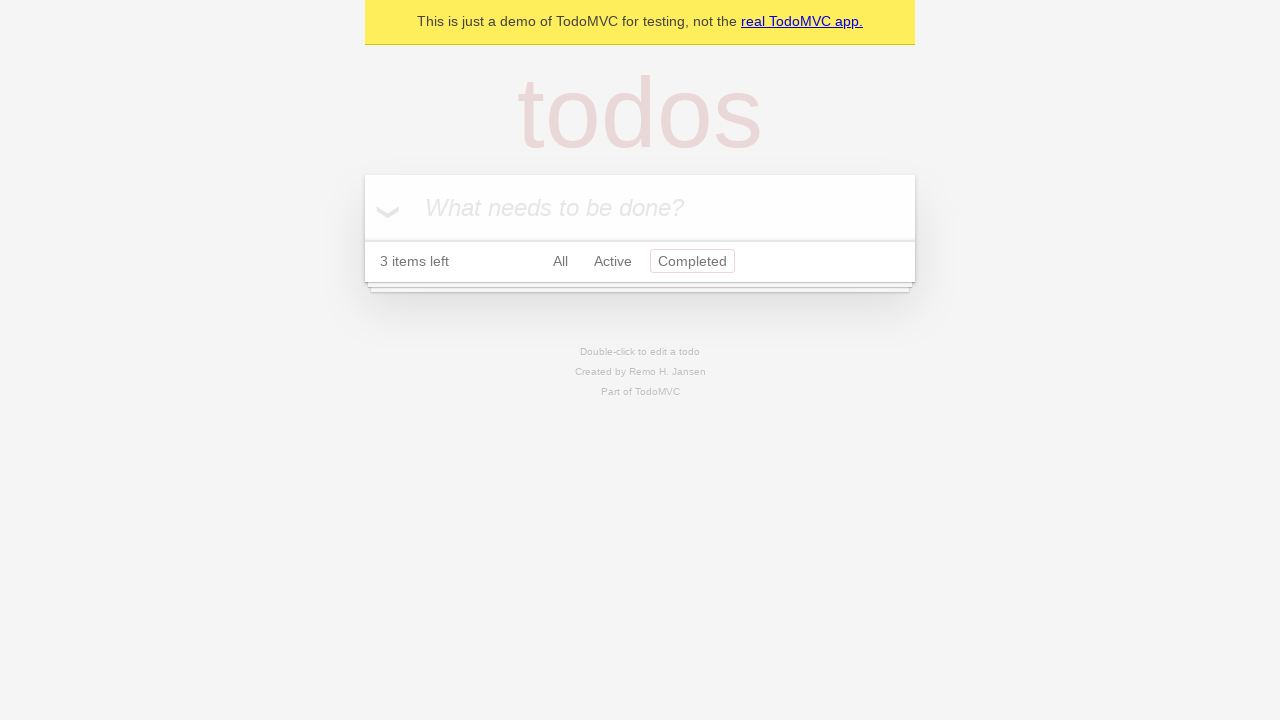

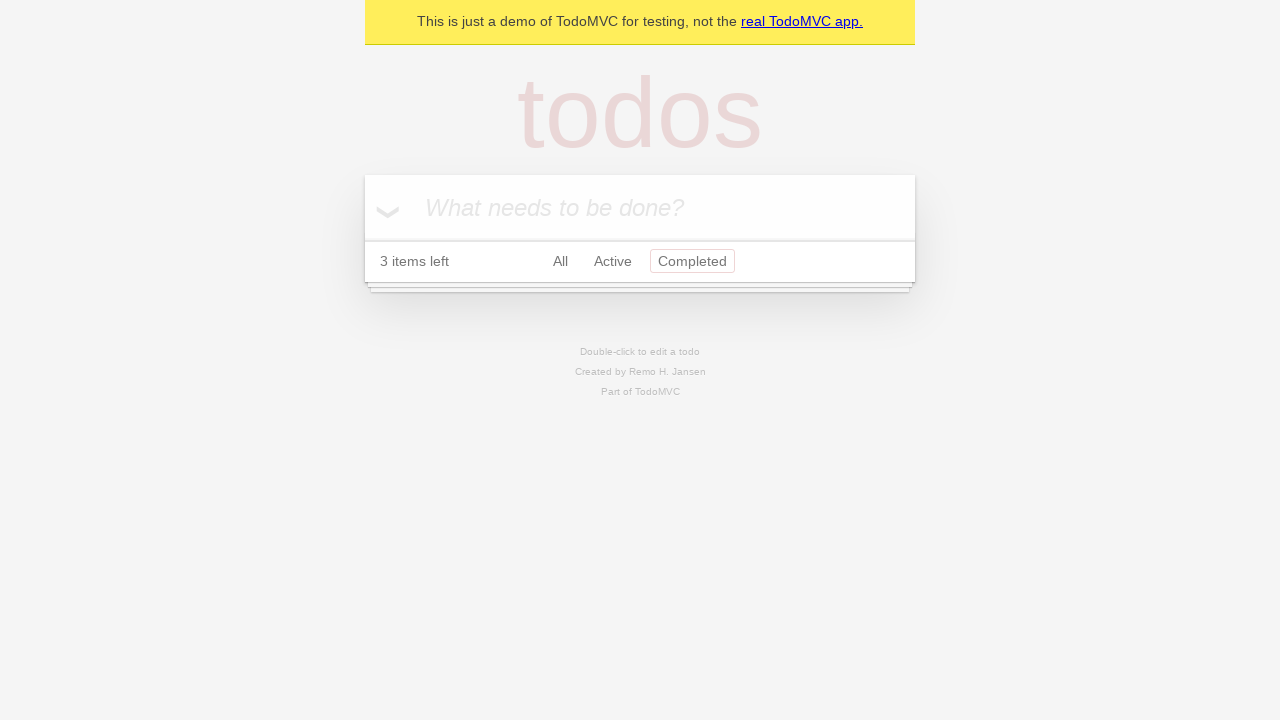